Tests a demo login form on a training website by filling username and password fields and submitting the form

Starting URL: https://training-support.net/webelements/login-form

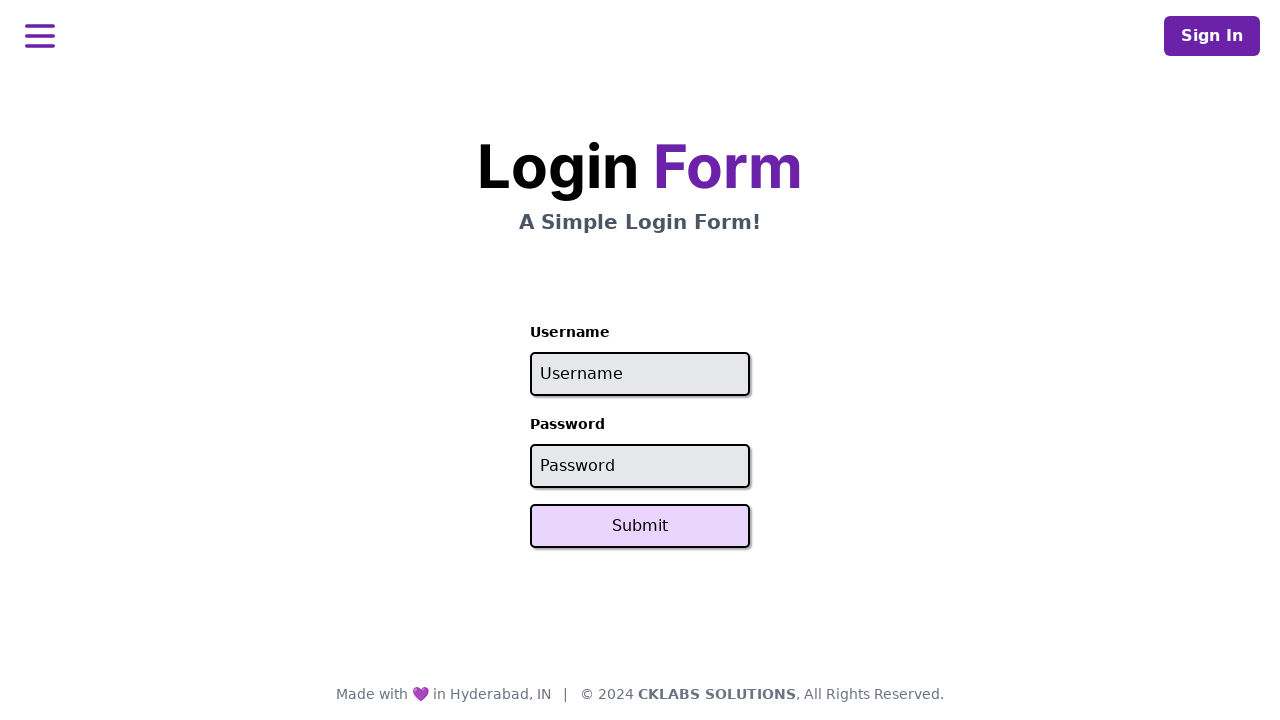

Filled username field with 'admin' on #username
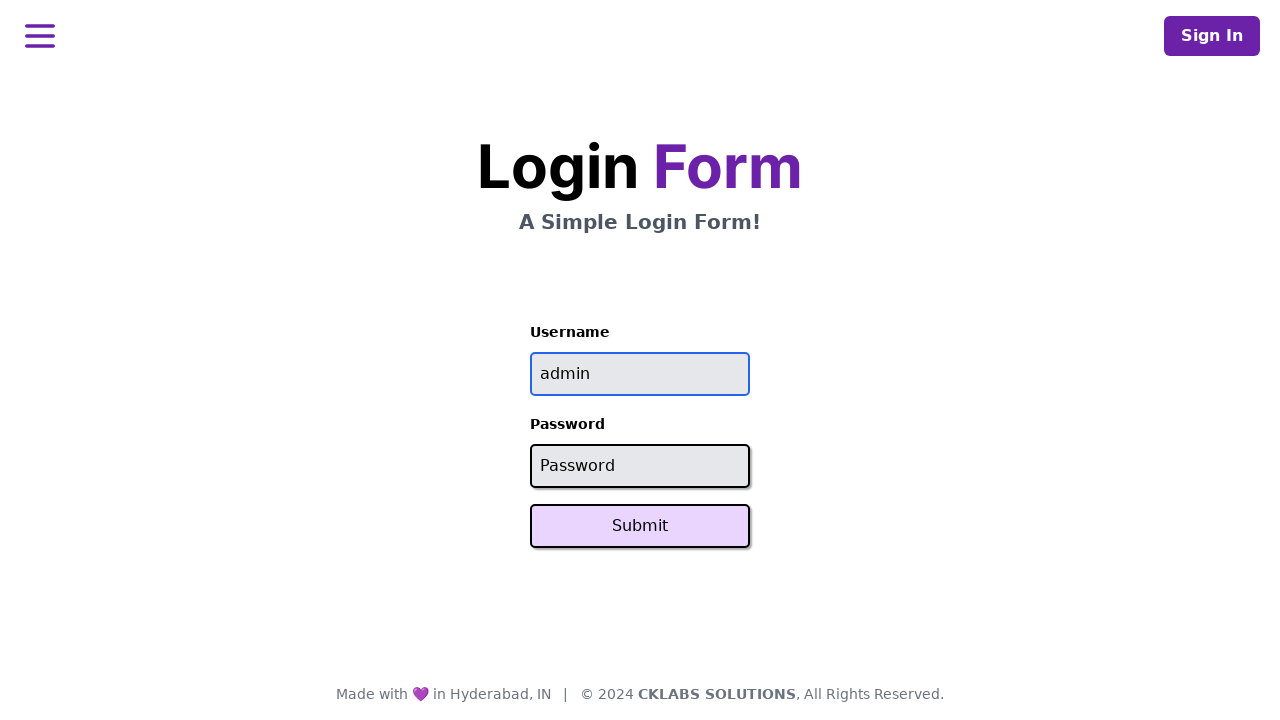

Filled password field with 'password' on #password
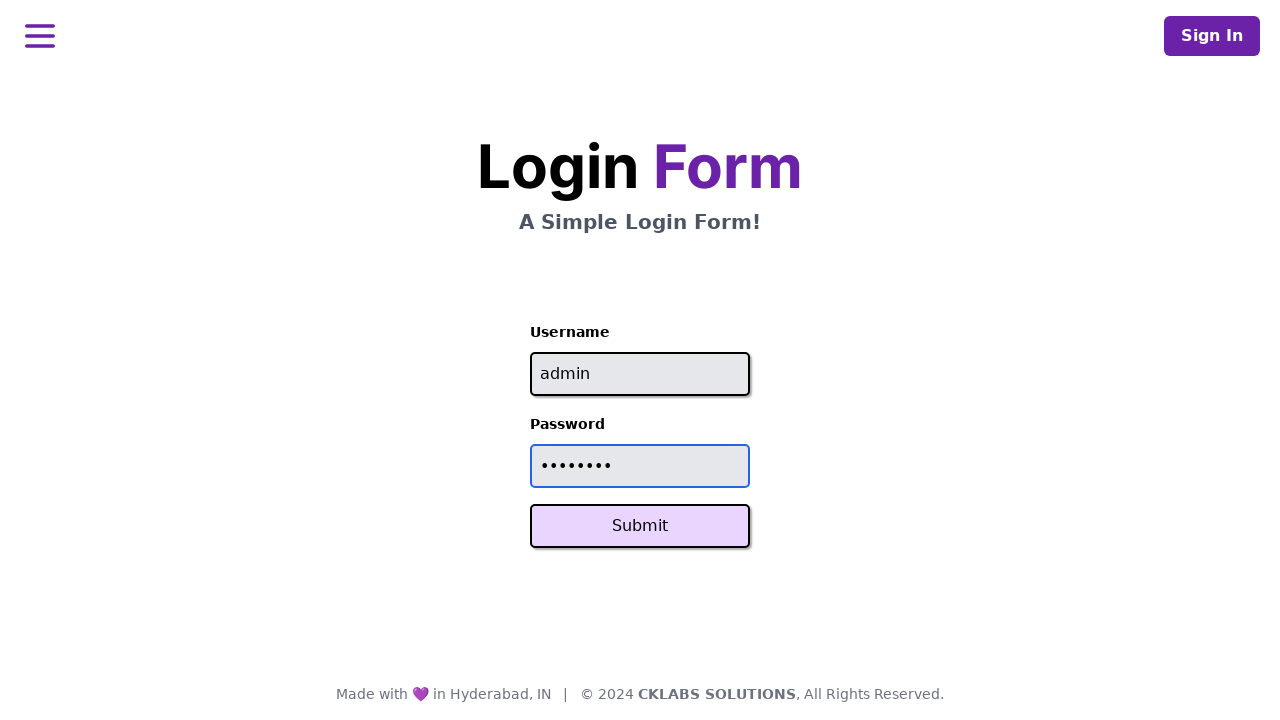

Clicked submit button to submit login form at (640, 526) on button:has-text('Submit')
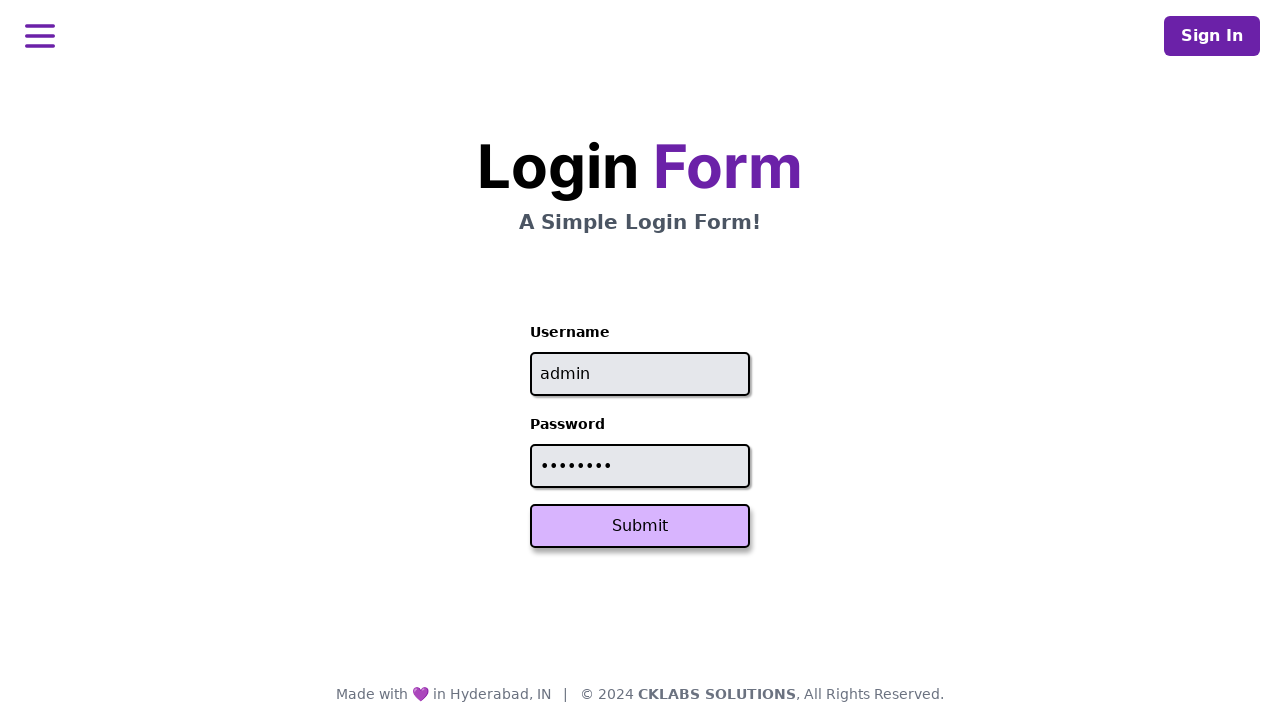

Confirmation message loaded after successful login
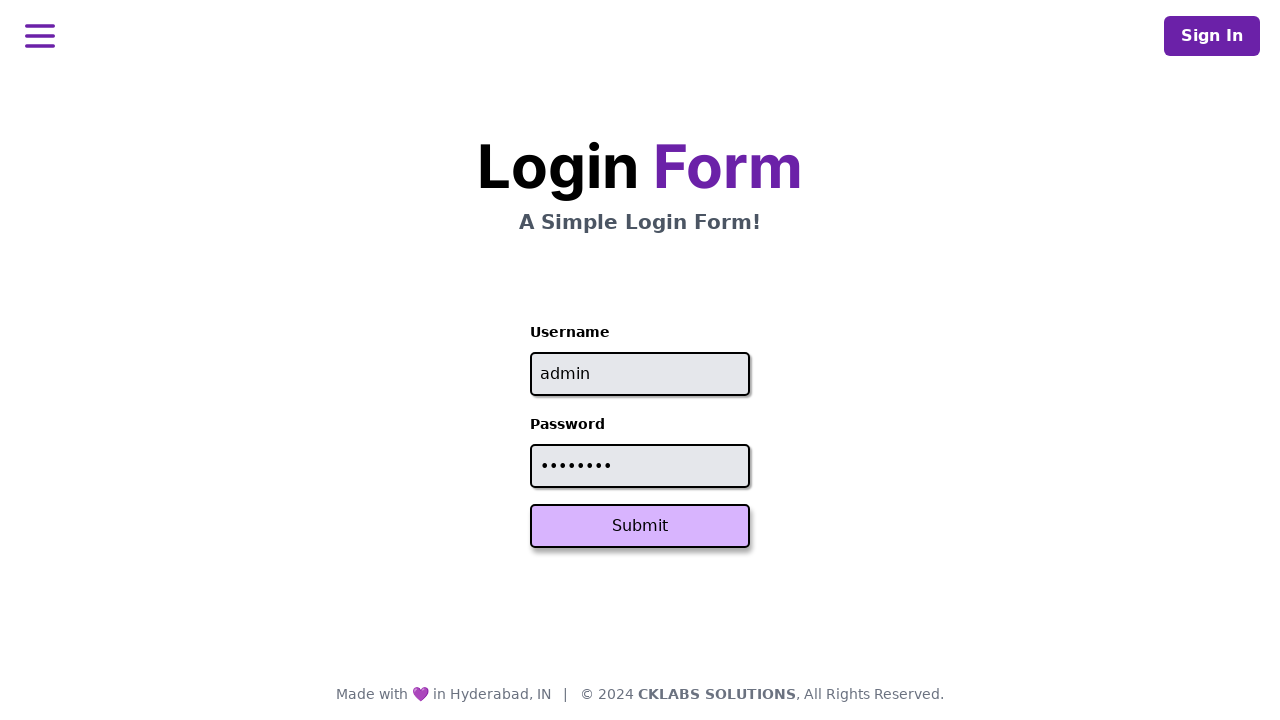

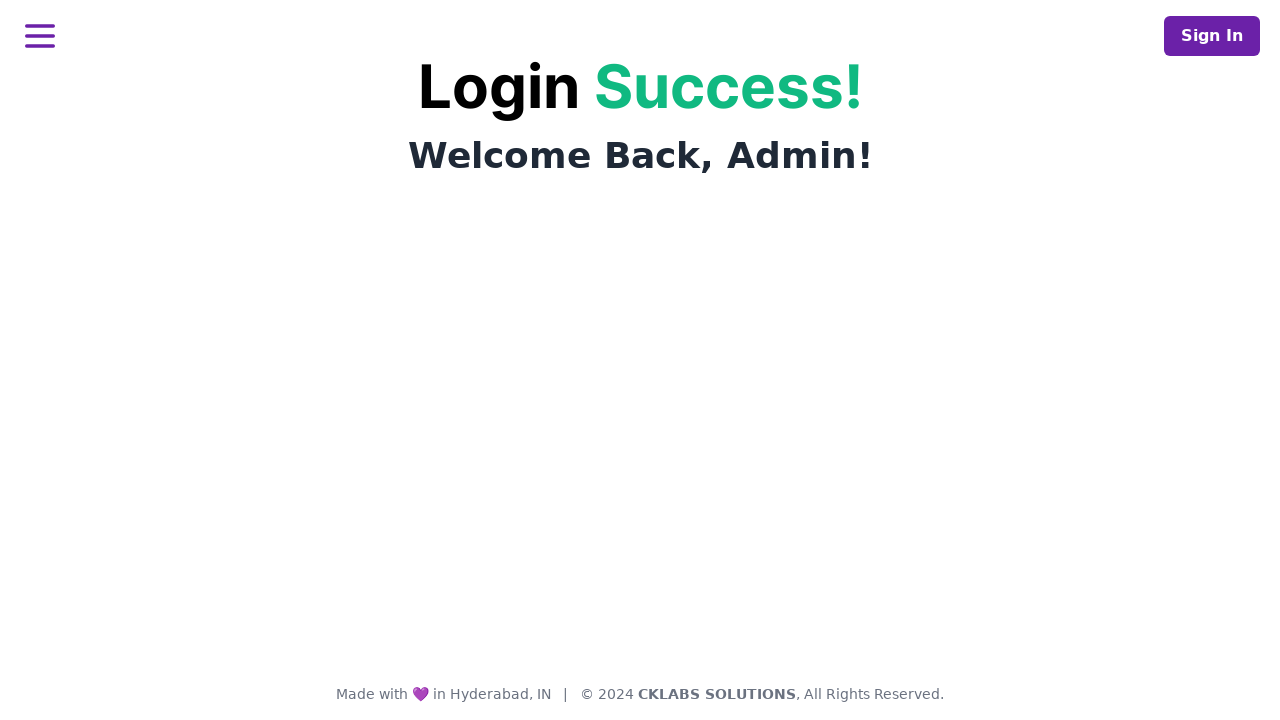